Tests alert handling functionality by clicking a button that triggers a simple alert and accepting it

Starting URL: https://letcode.in/waits

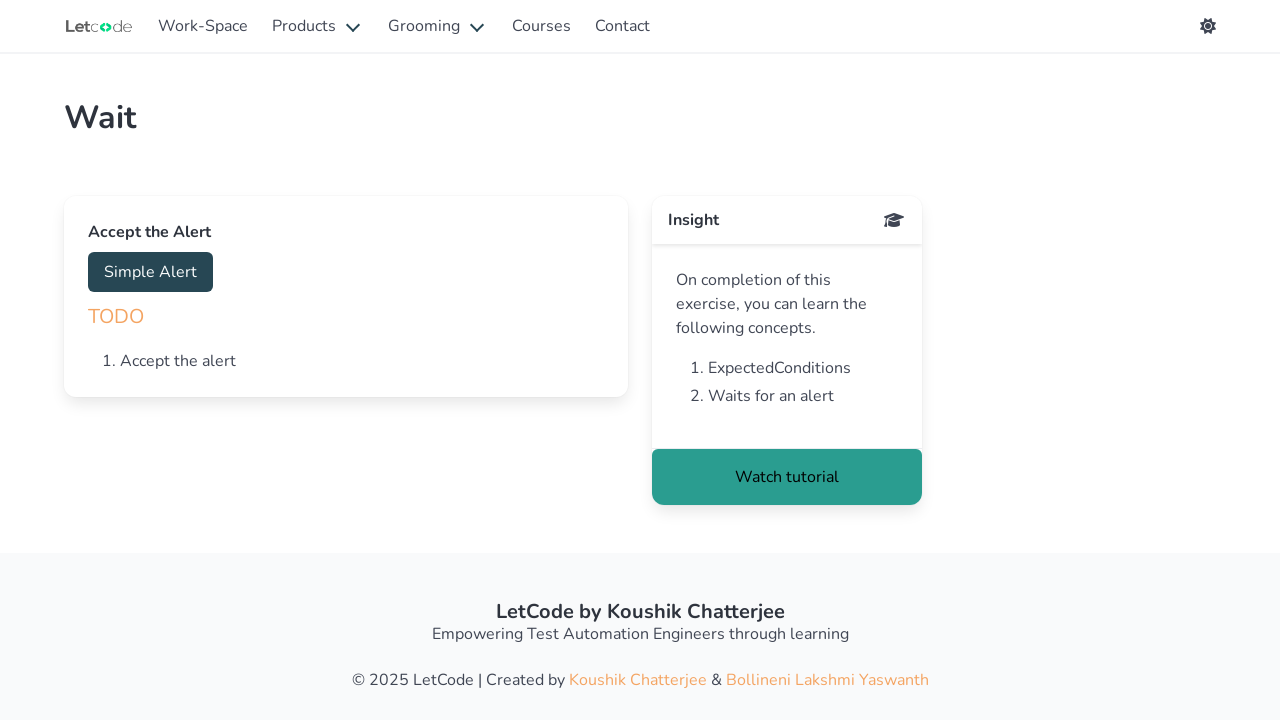

Clicked 'Simple Alert' button to trigger alert at (150, 272) on xpath=//button[.='Simple Alert']
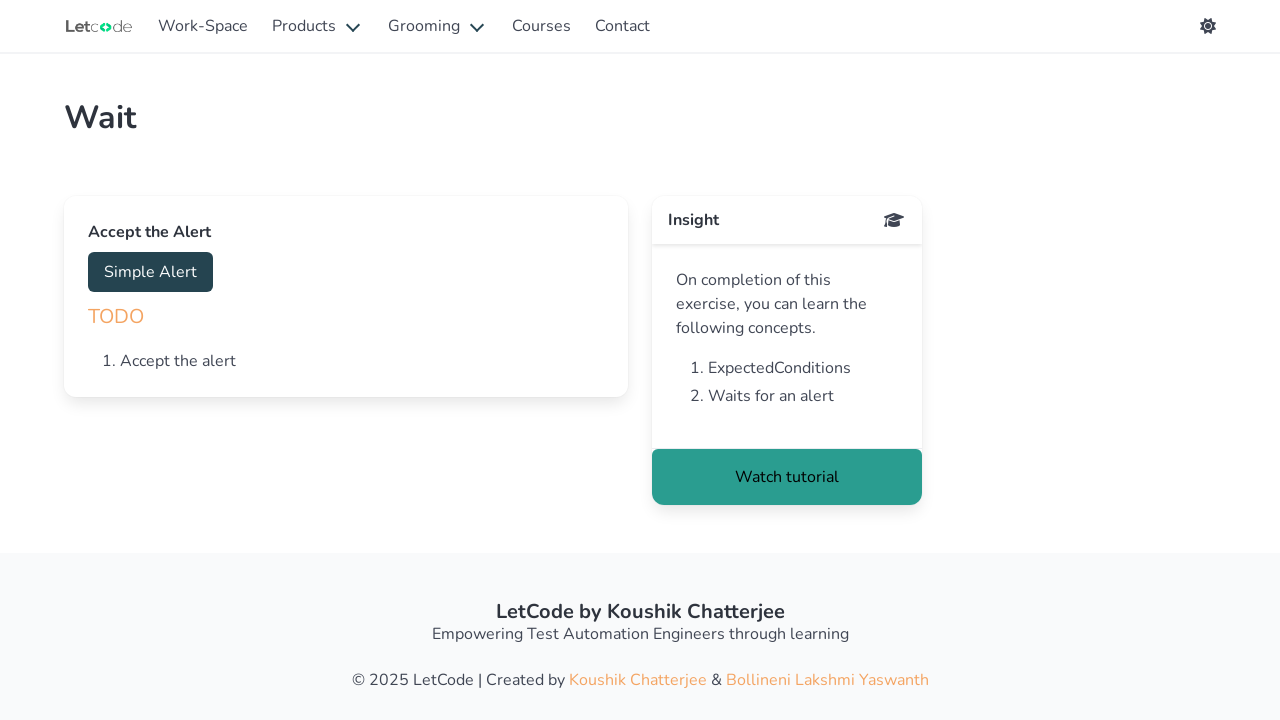

Set up dialog handler to accept alerts
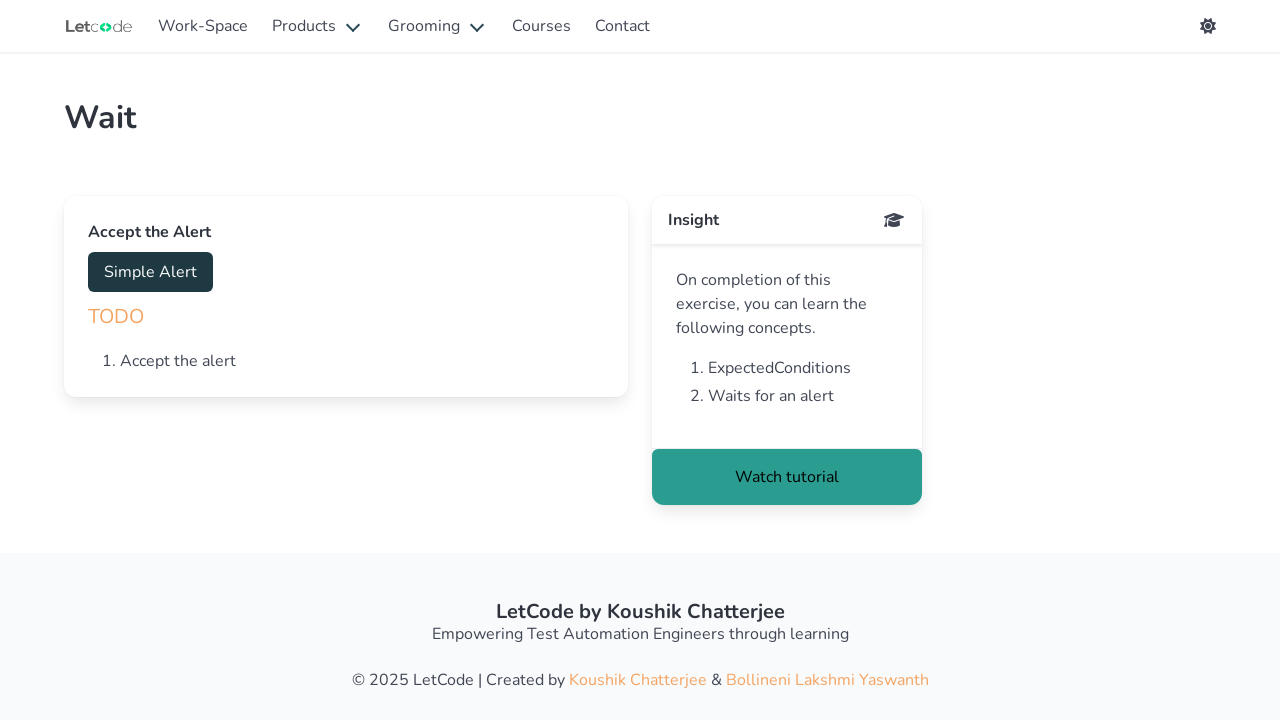

Waited 500ms to ensure alert was handled
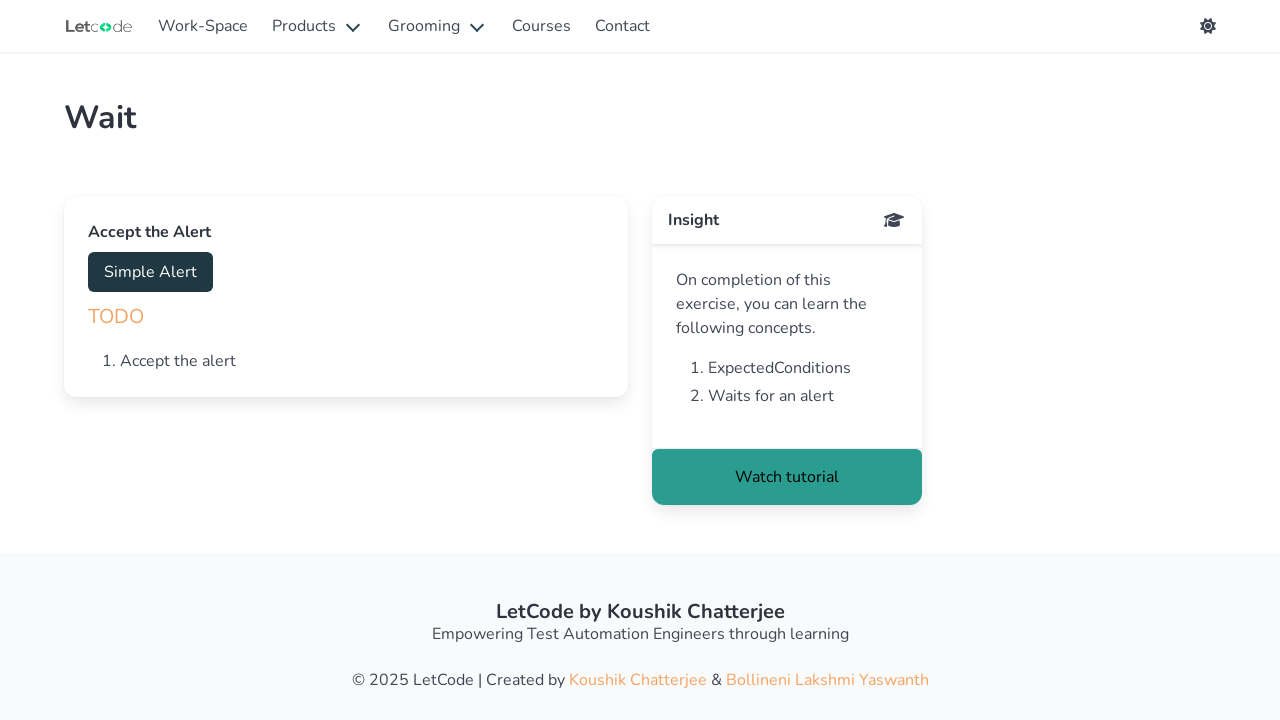

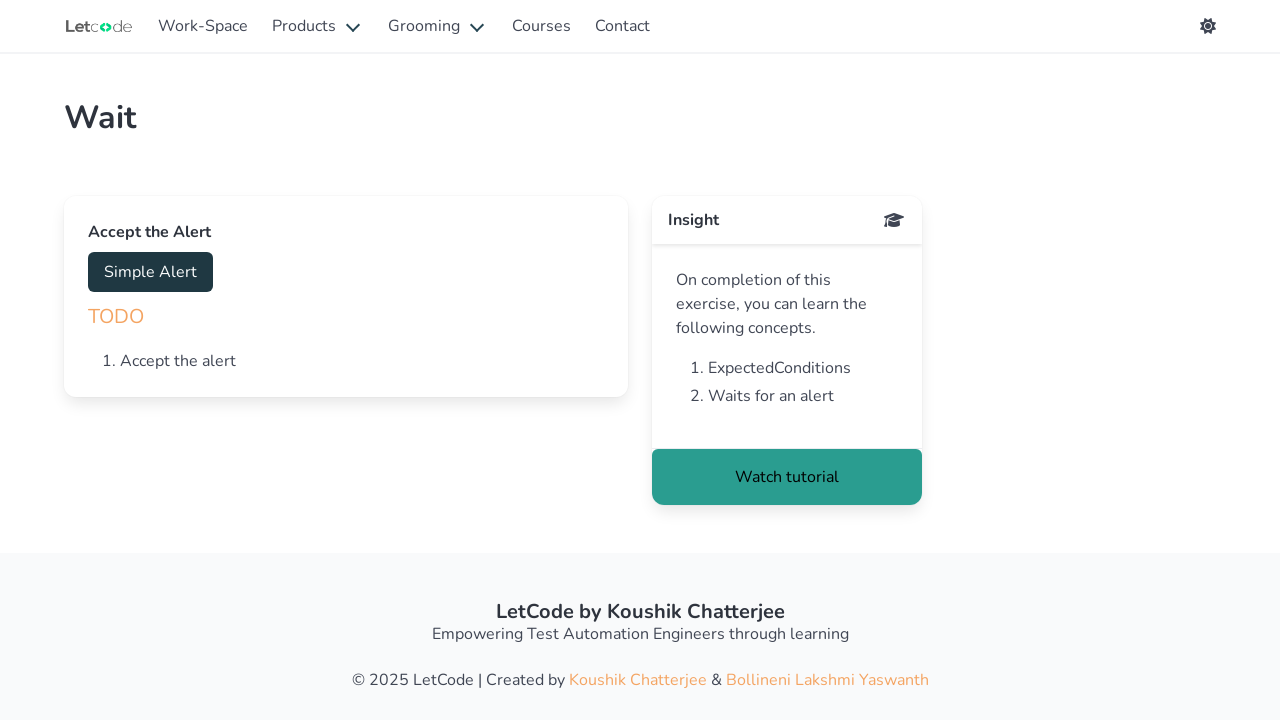